Tests a basic select dropdown demo by iterating through all available options in the dropdown and selecting each one sequentially to verify the dropdown functionality works correctly.

Starting URL: https://syntaxprojects.com/basic-select-dropdown-demo.php

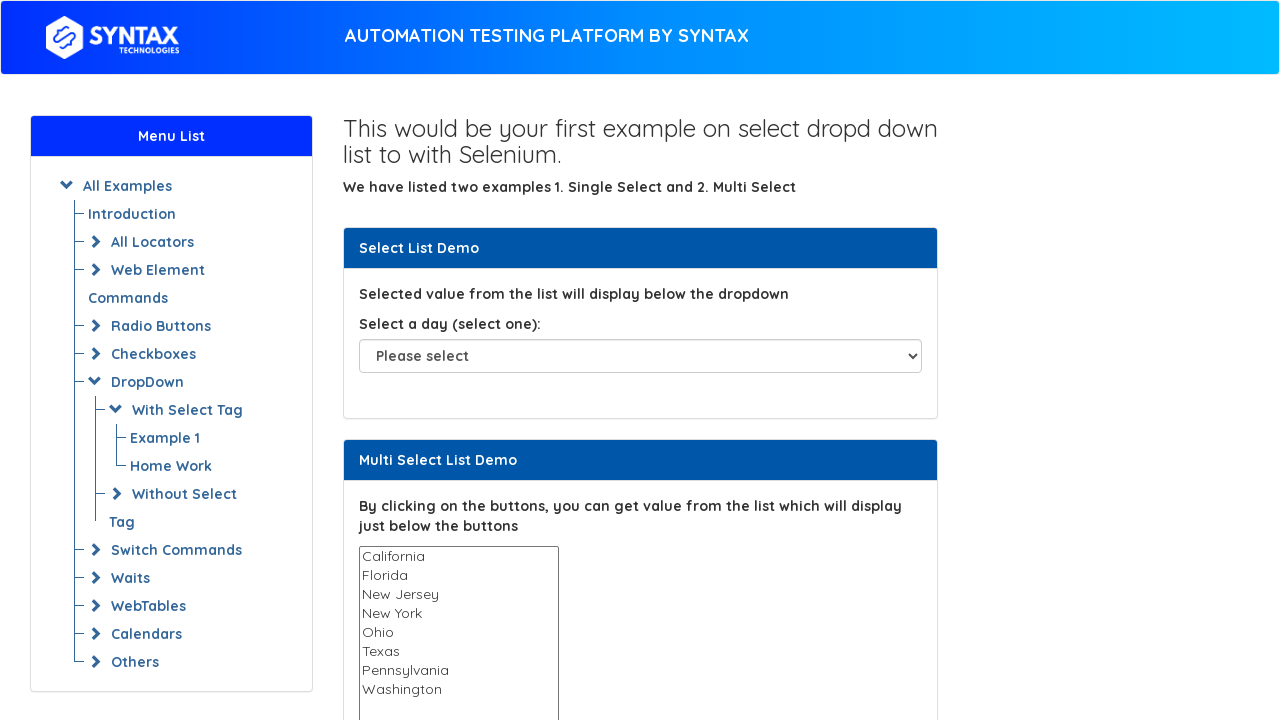

Waited for dropdown selector to be visible
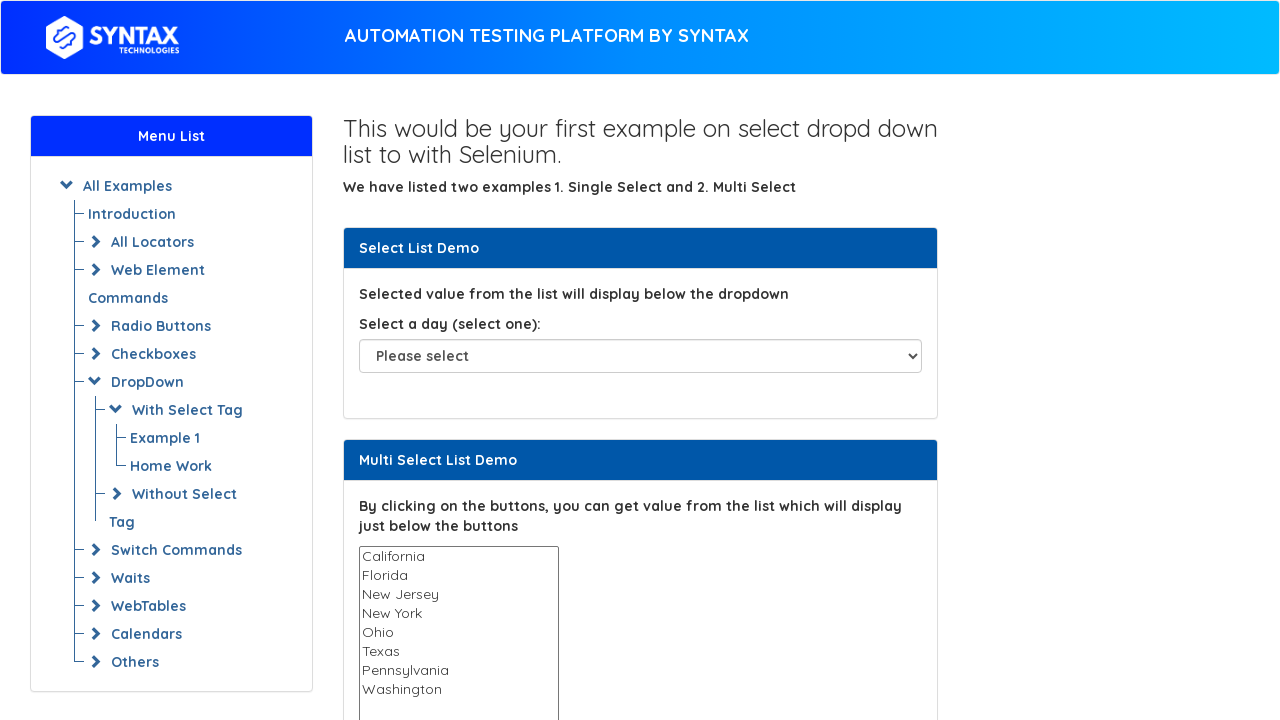

Located the dropdown element
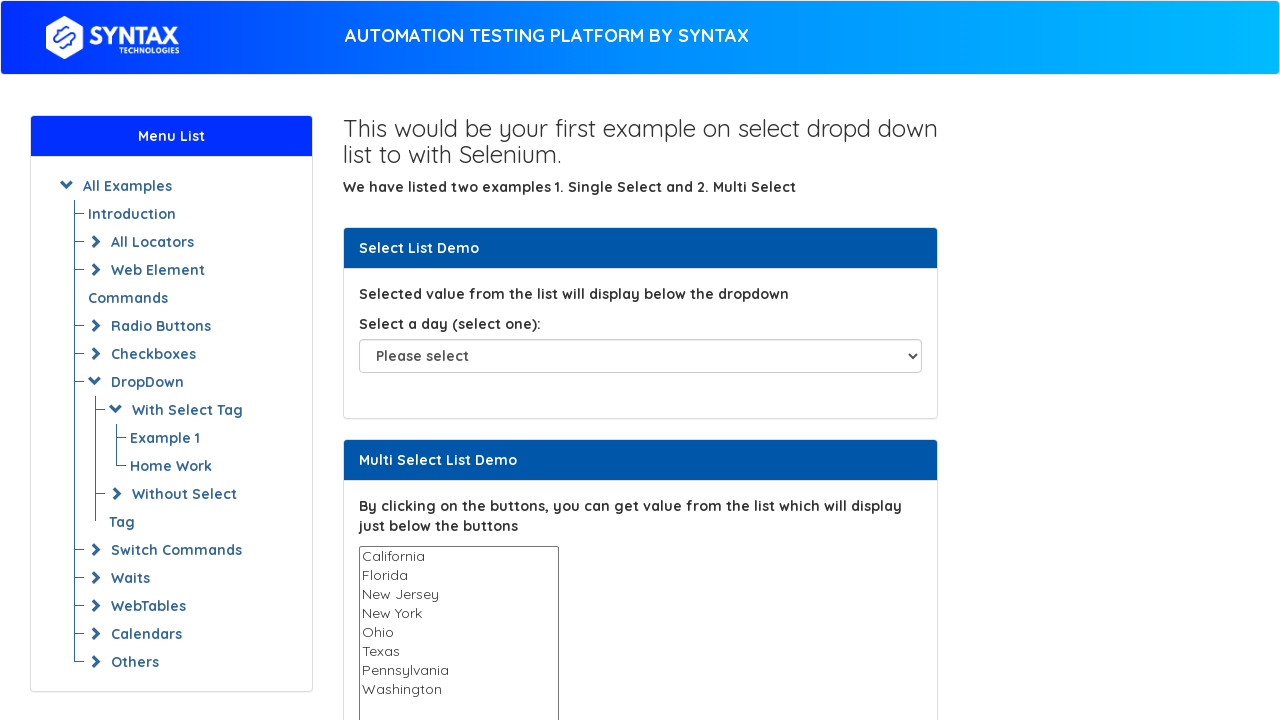

Retrieved all dropdown options, found 8 total options
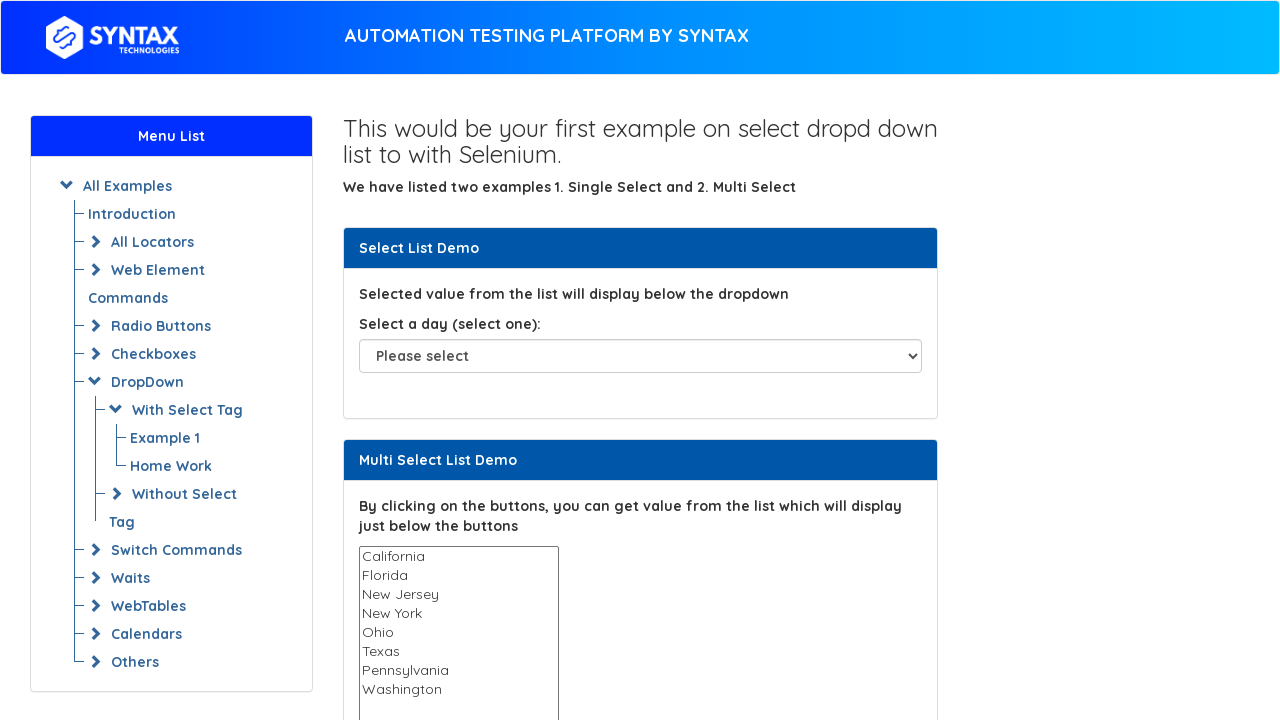

Selected dropdown option at index 1 on #select-demo
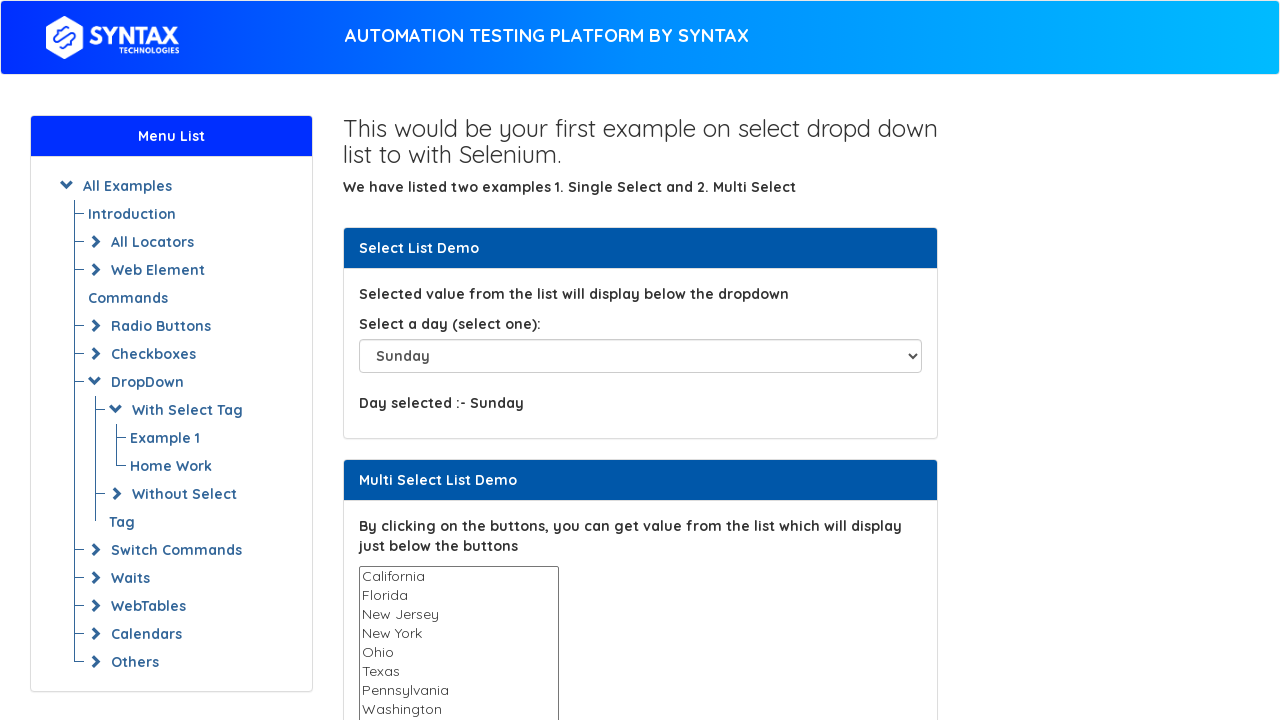

Waited 1000ms to observe selection of option 1
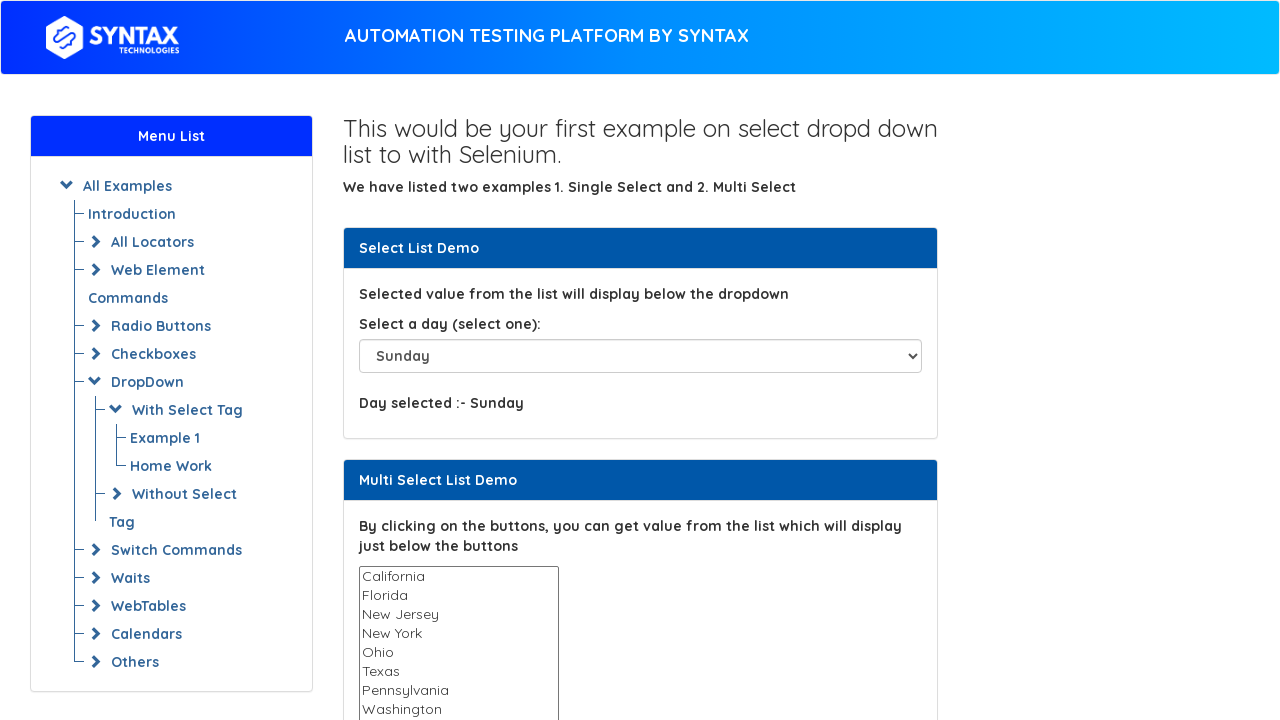

Selected dropdown option at index 2 on #select-demo
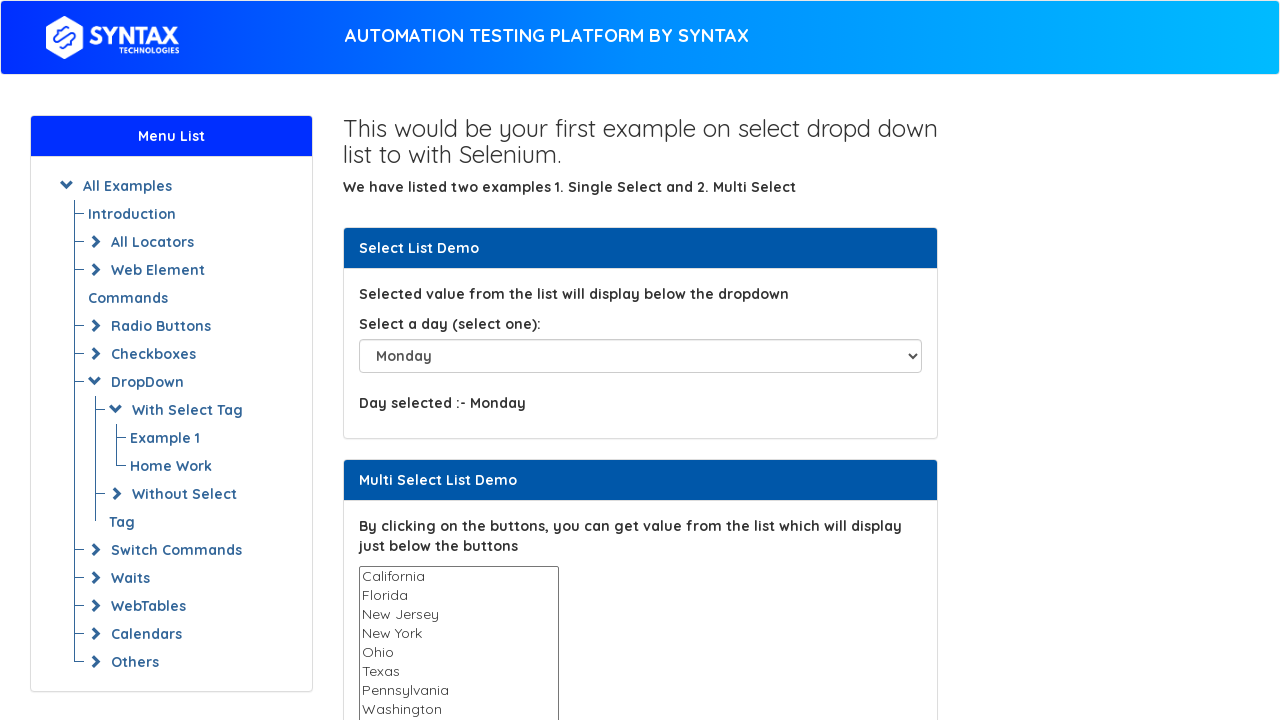

Waited 1000ms to observe selection of option 2
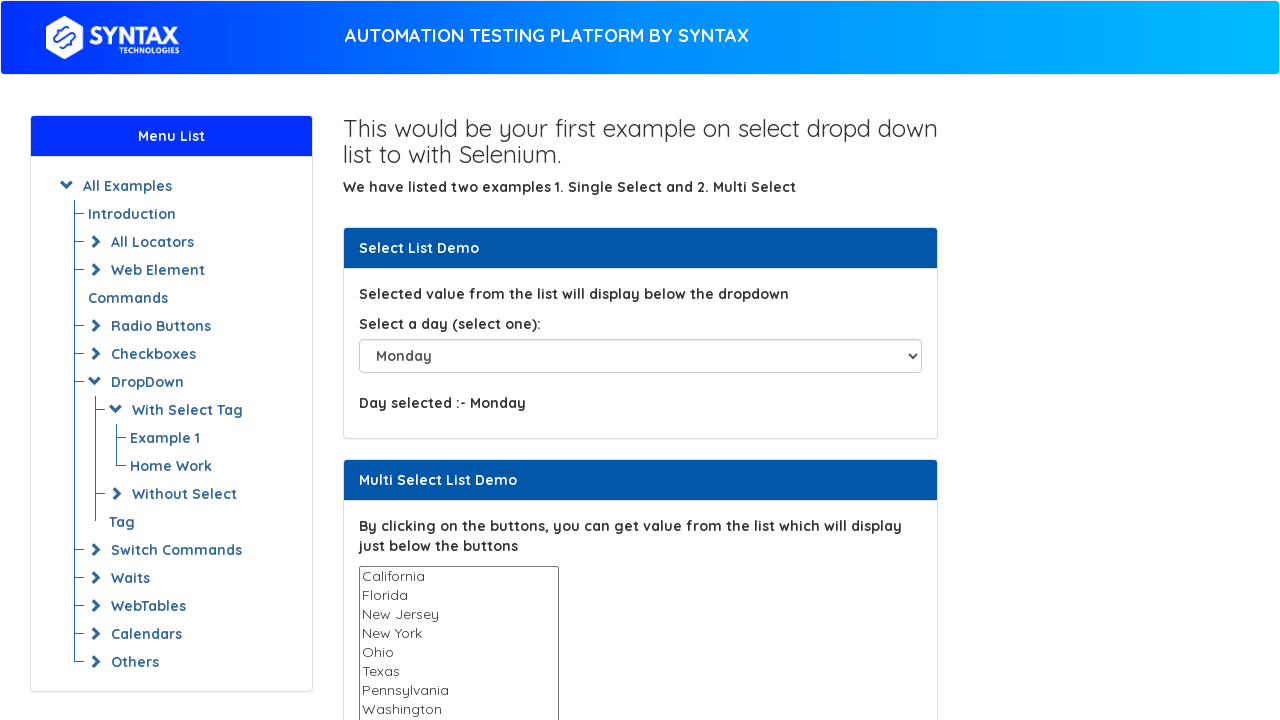

Selected dropdown option at index 3 on #select-demo
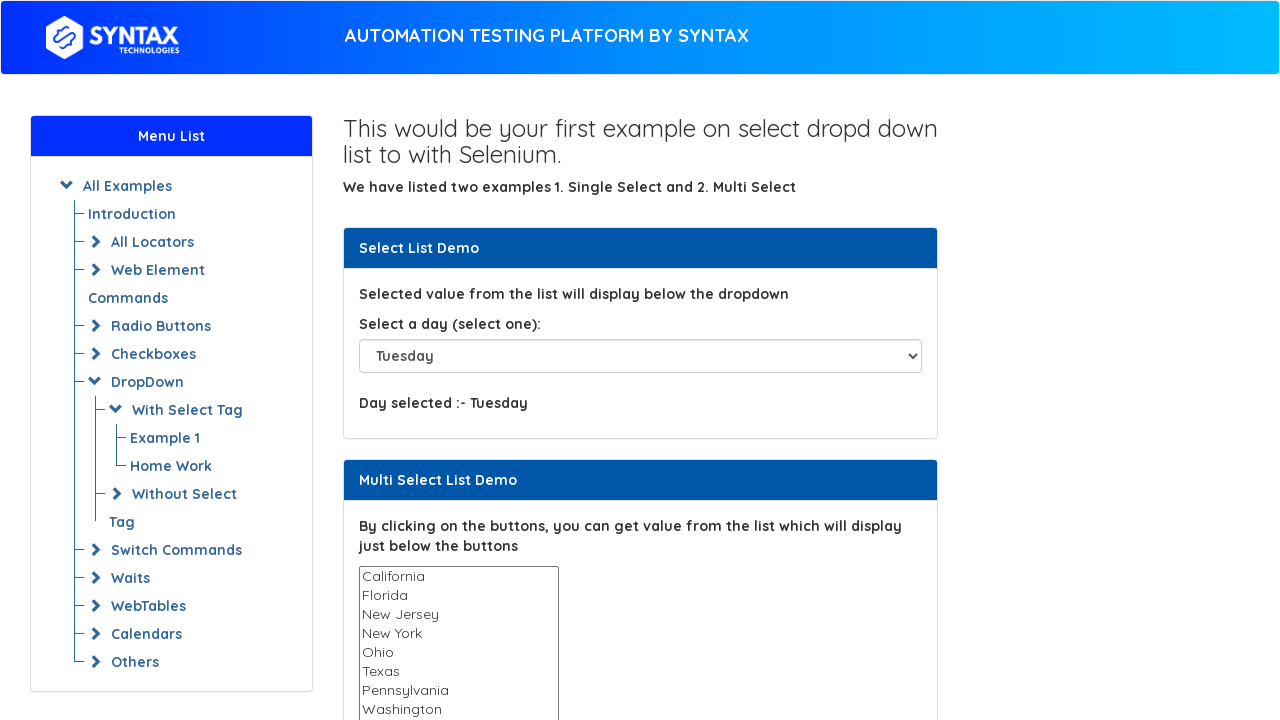

Waited 1000ms to observe selection of option 3
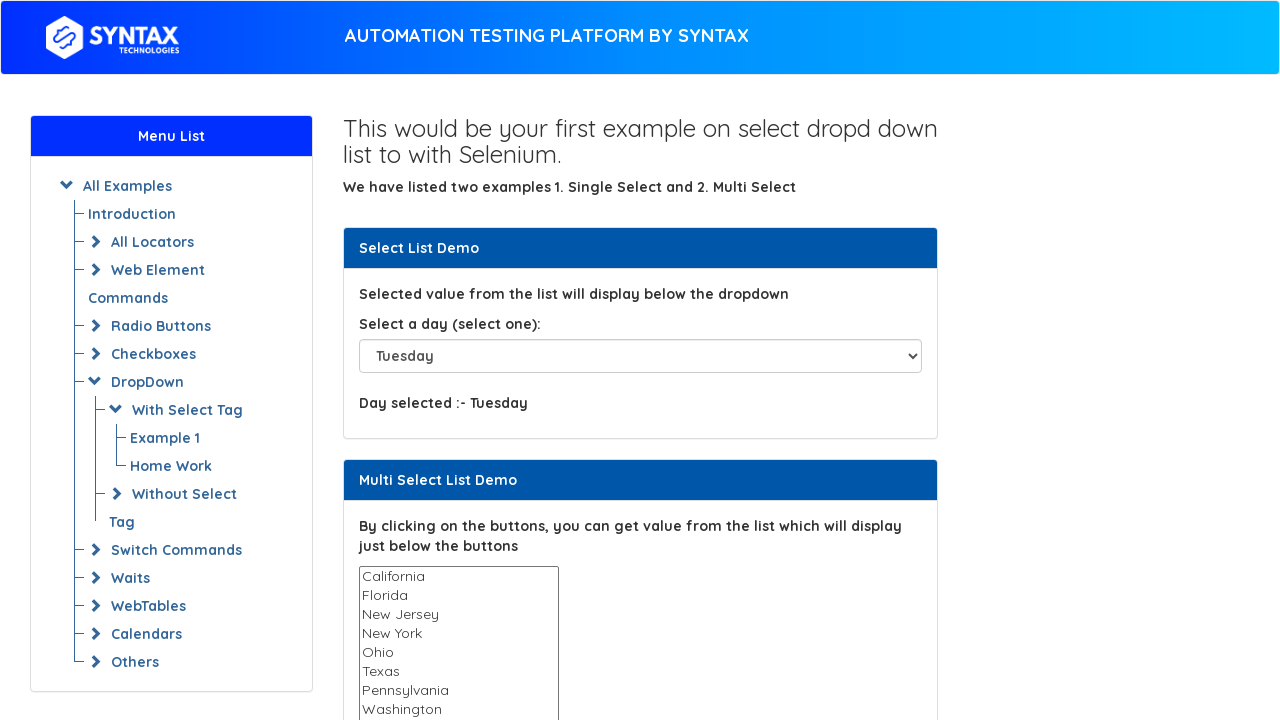

Selected dropdown option at index 4 on #select-demo
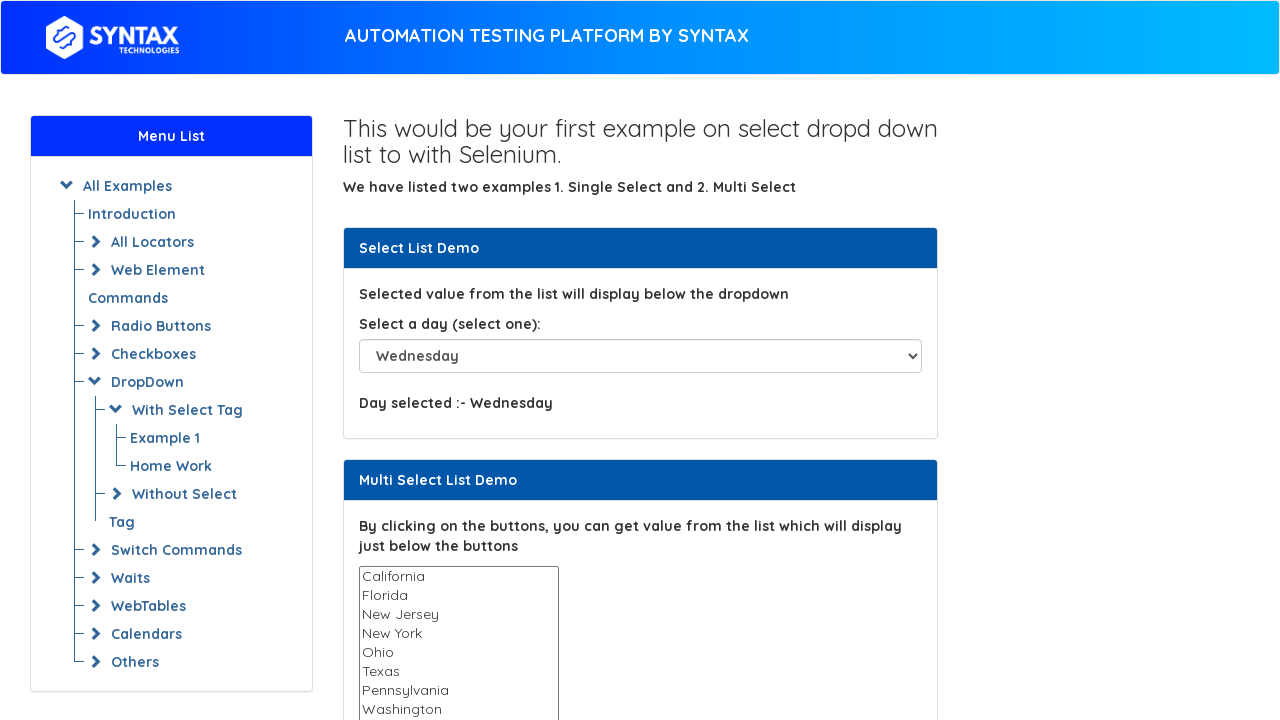

Waited 1000ms to observe selection of option 4
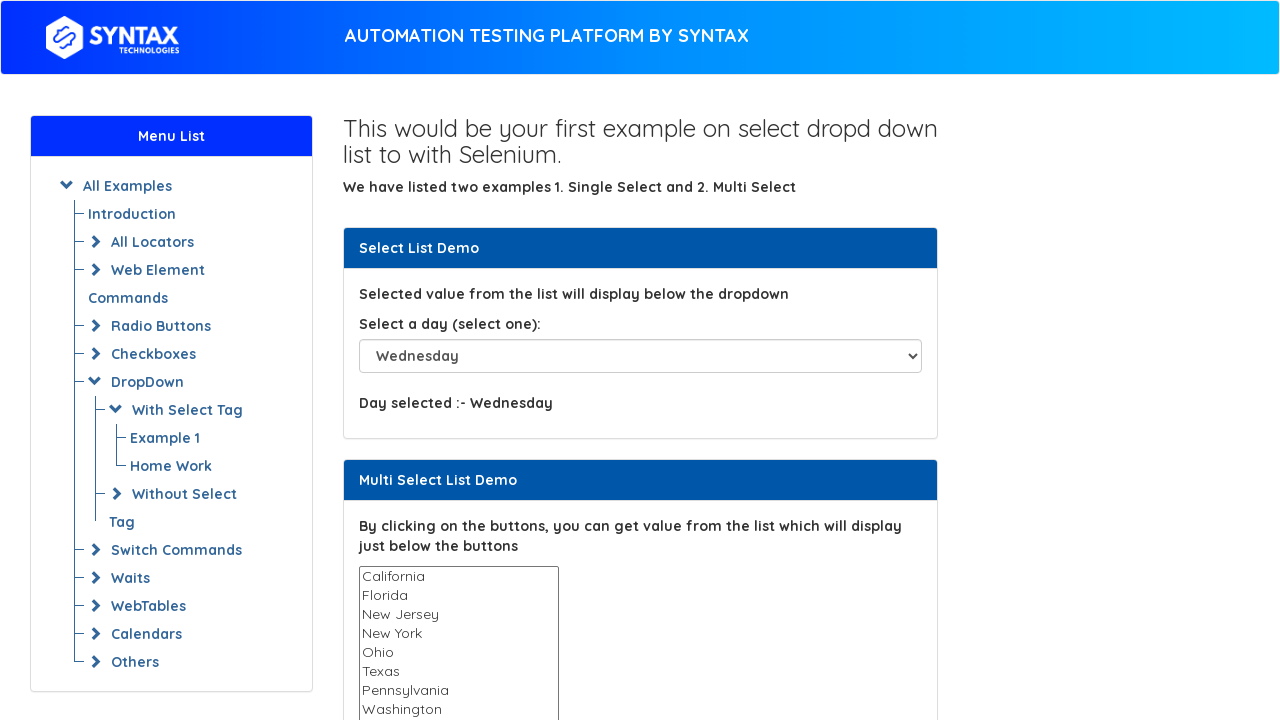

Selected dropdown option at index 5 on #select-demo
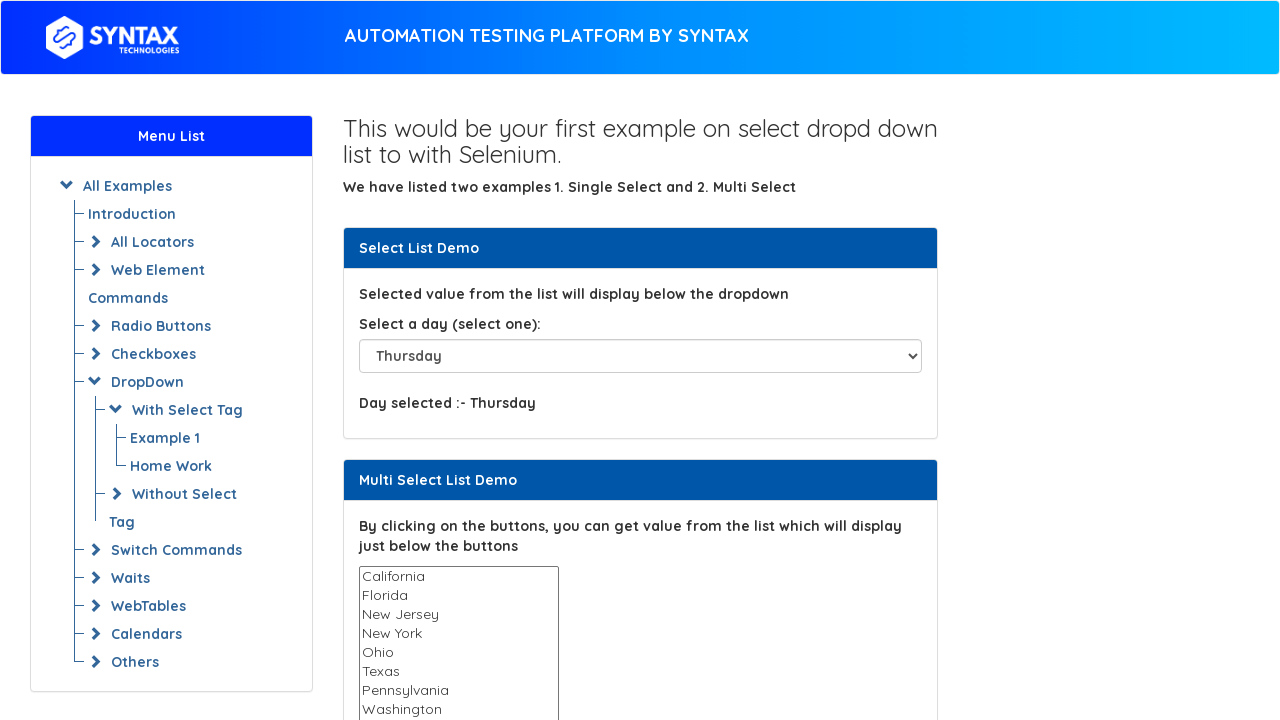

Waited 1000ms to observe selection of option 5
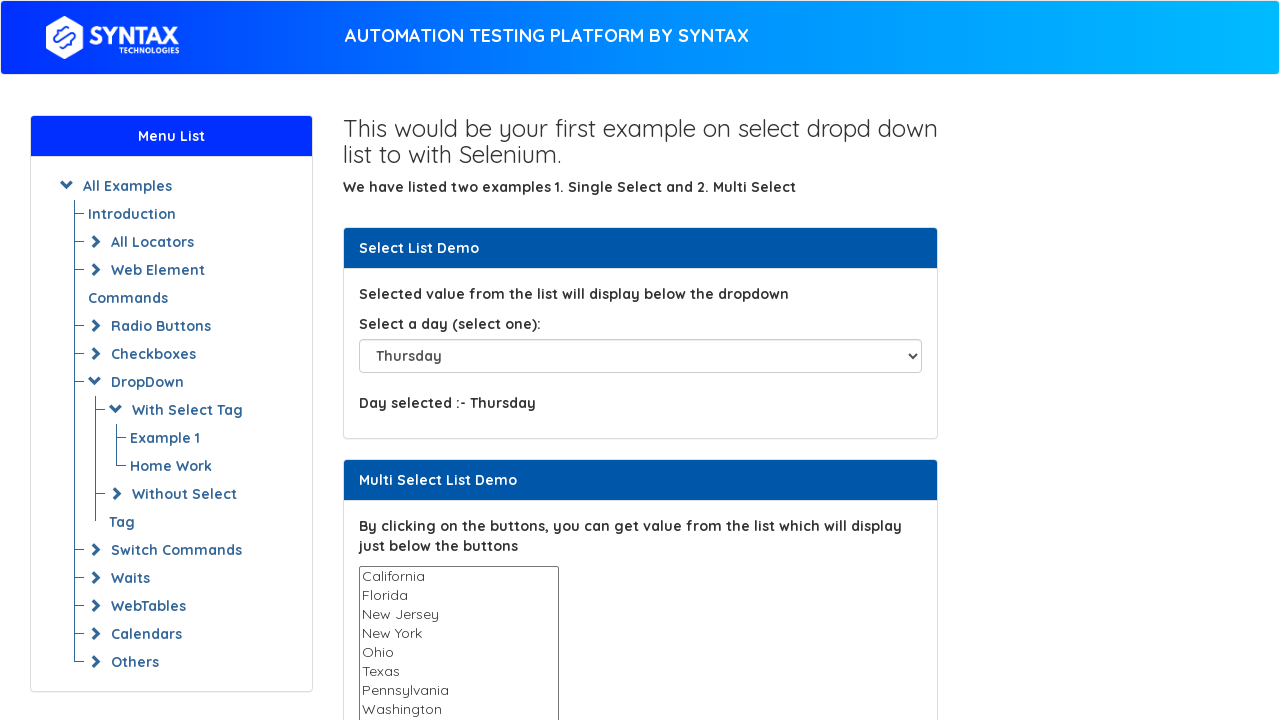

Selected dropdown option at index 6 on #select-demo
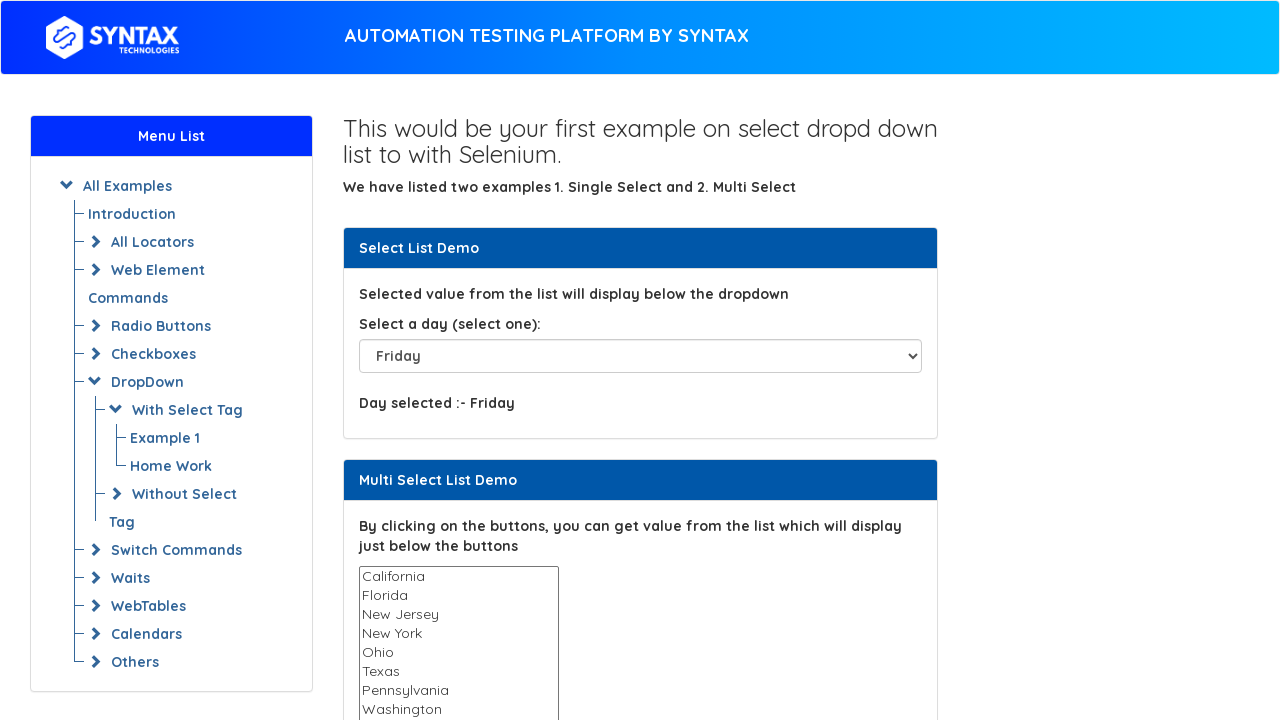

Waited 1000ms to observe selection of option 6
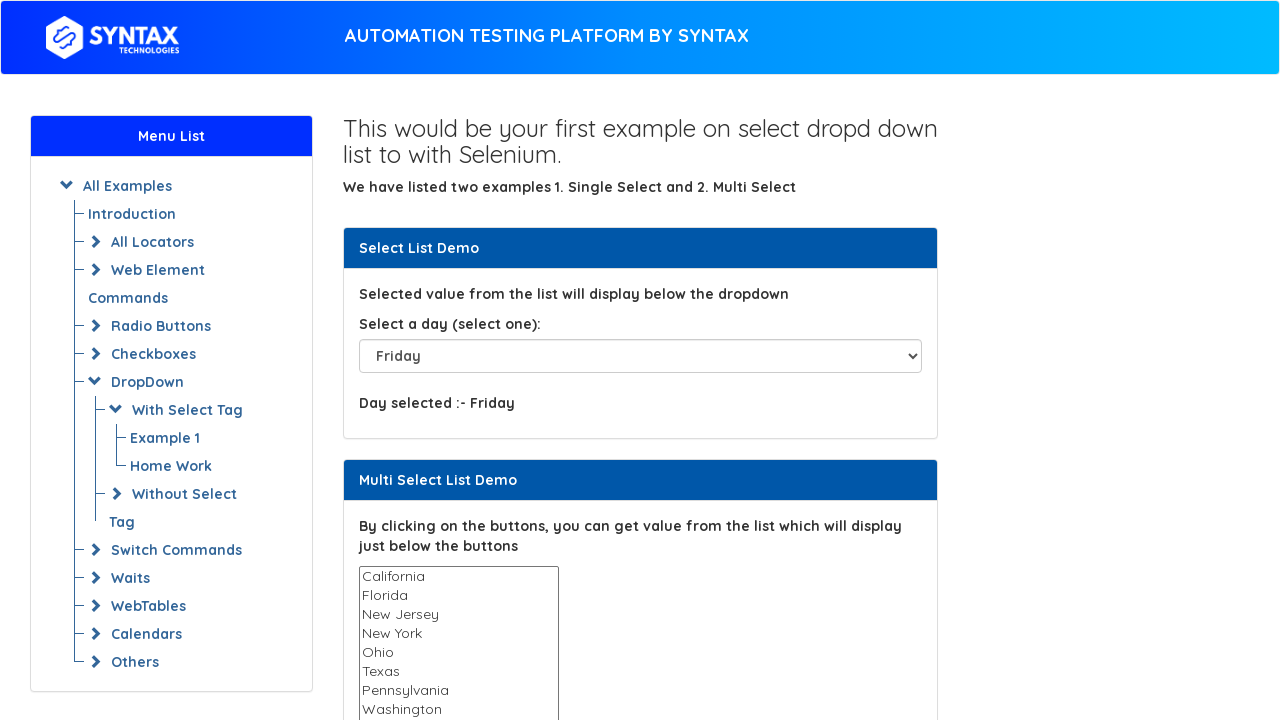

Selected dropdown option at index 7 on #select-demo
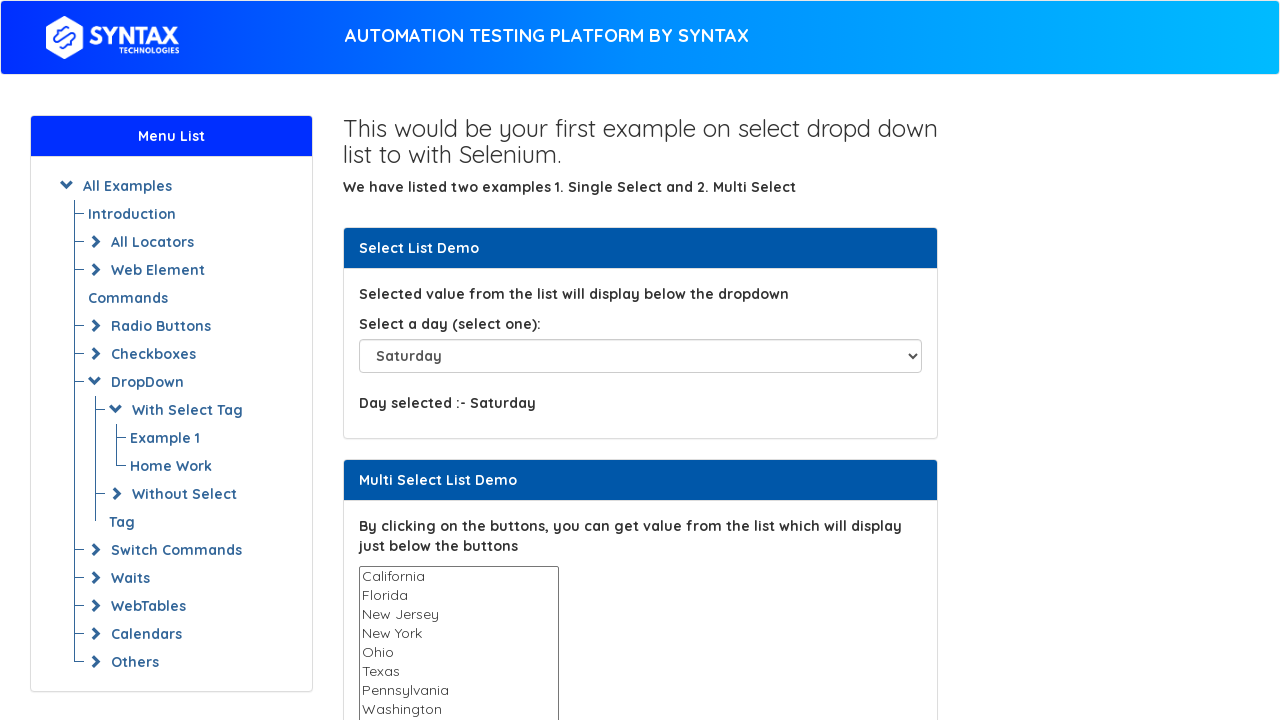

Waited 1000ms to observe selection of option 7
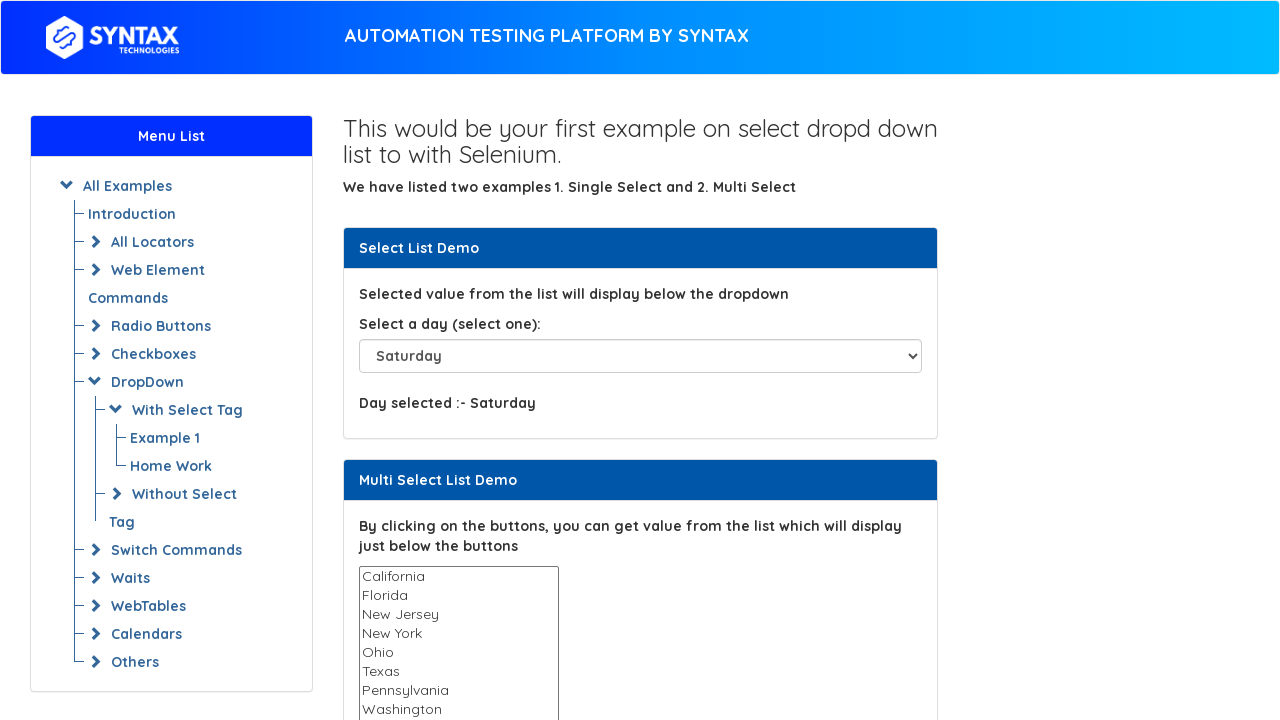

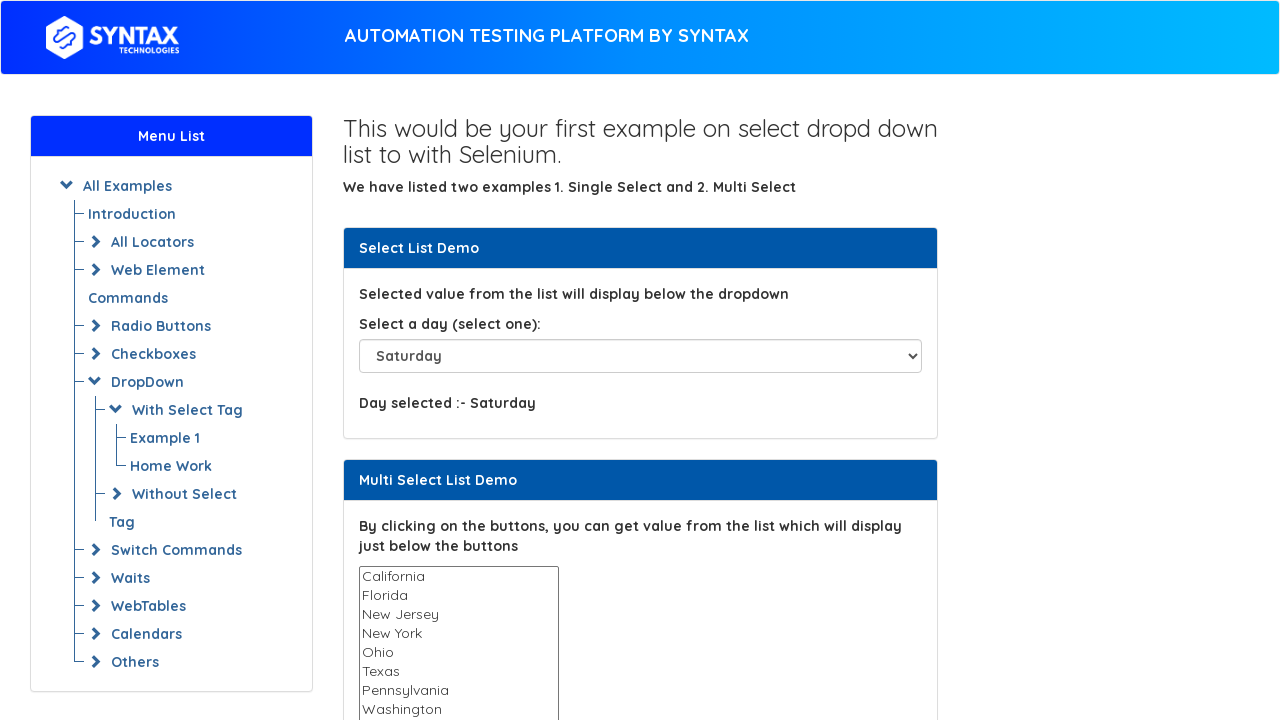